Navigates to a Selenium practice form and fills in the name field using ID selector

Starting URL: https://www.tutorialspoint.com/selenium/practice/selenium_automation_practice.php

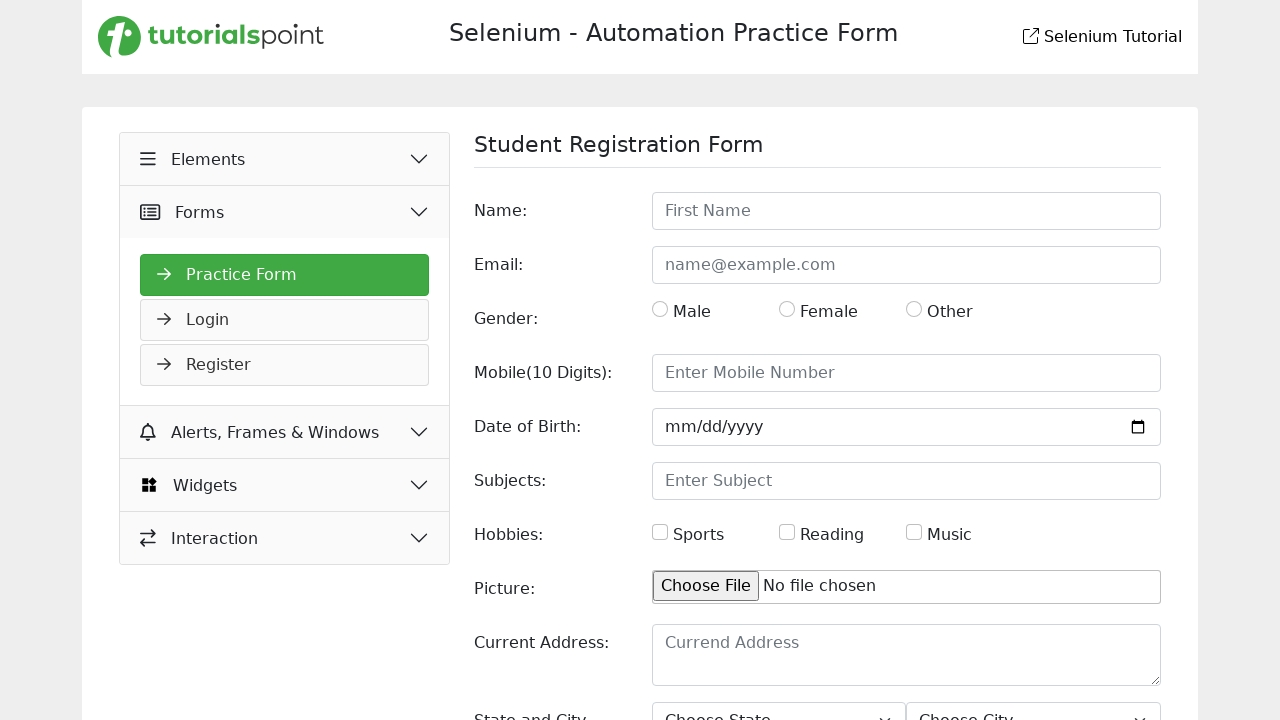

Navigated to Selenium practice form
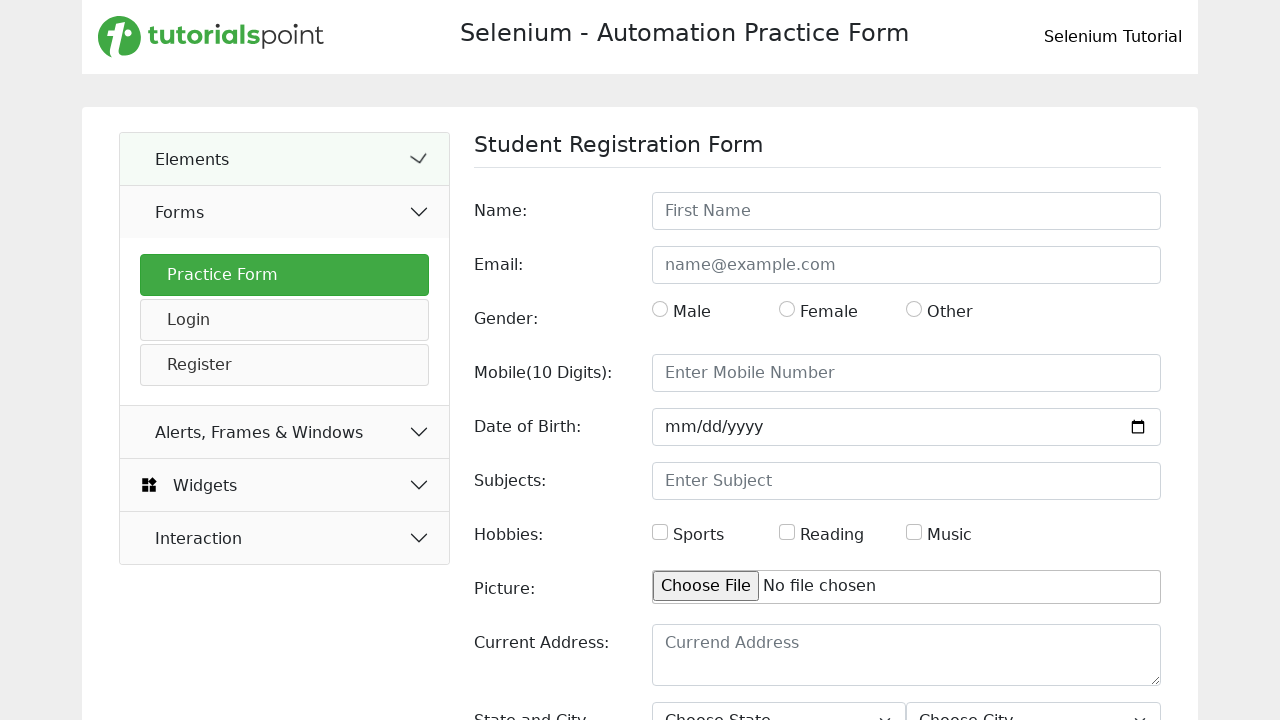

Filled name field with 'Zafrin' using ID selector on #name
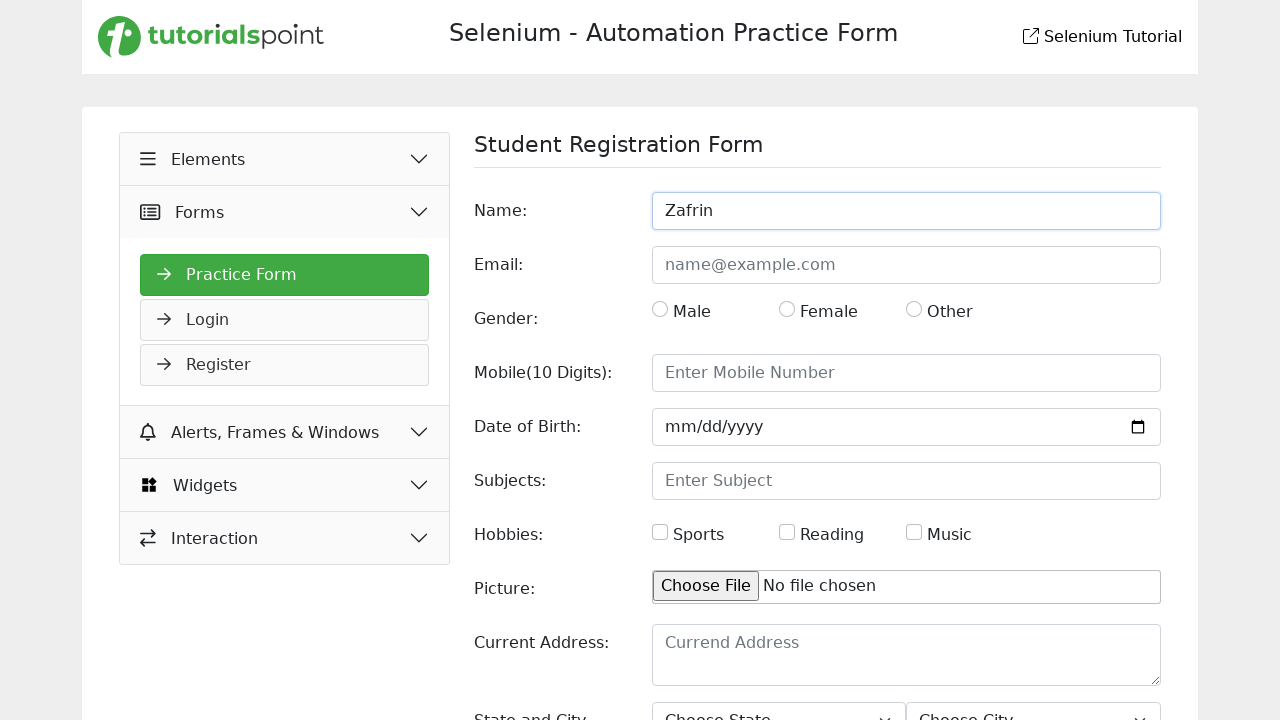

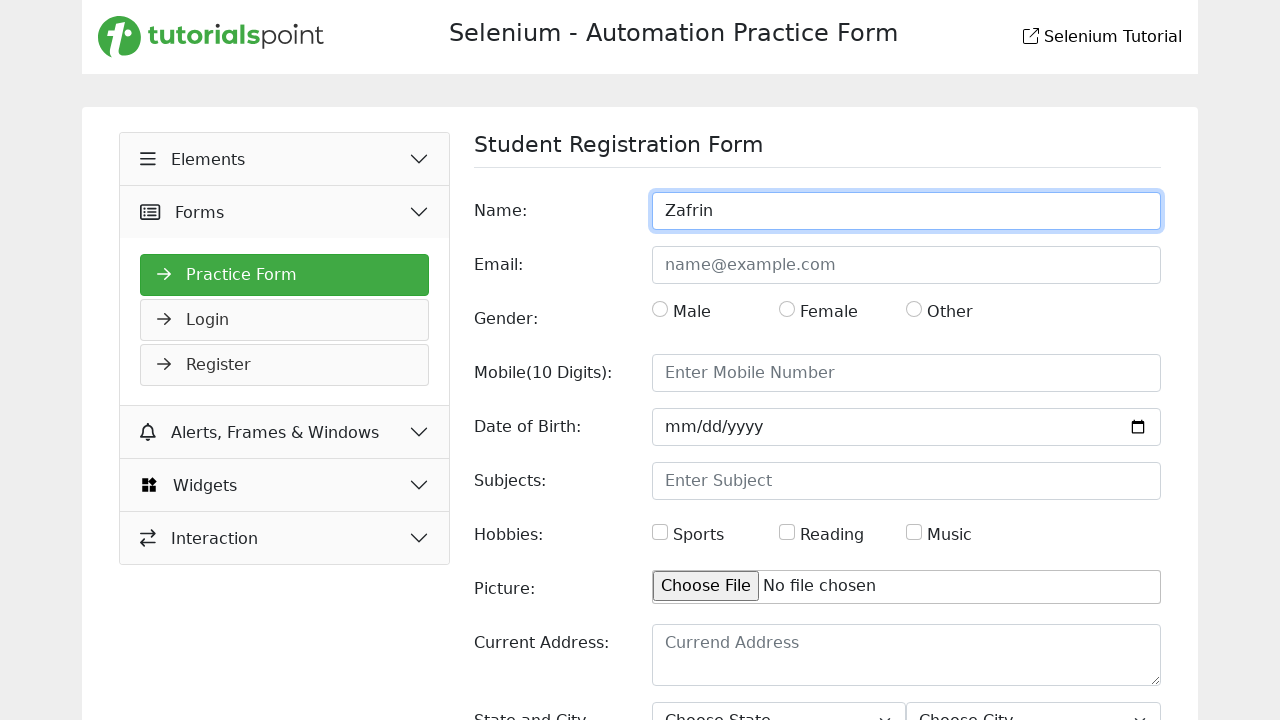